Tests input field functionality by navigating to the inputs page, filling a number input, and retrieving its value

Starting URL: https://practice.cydeo.com/

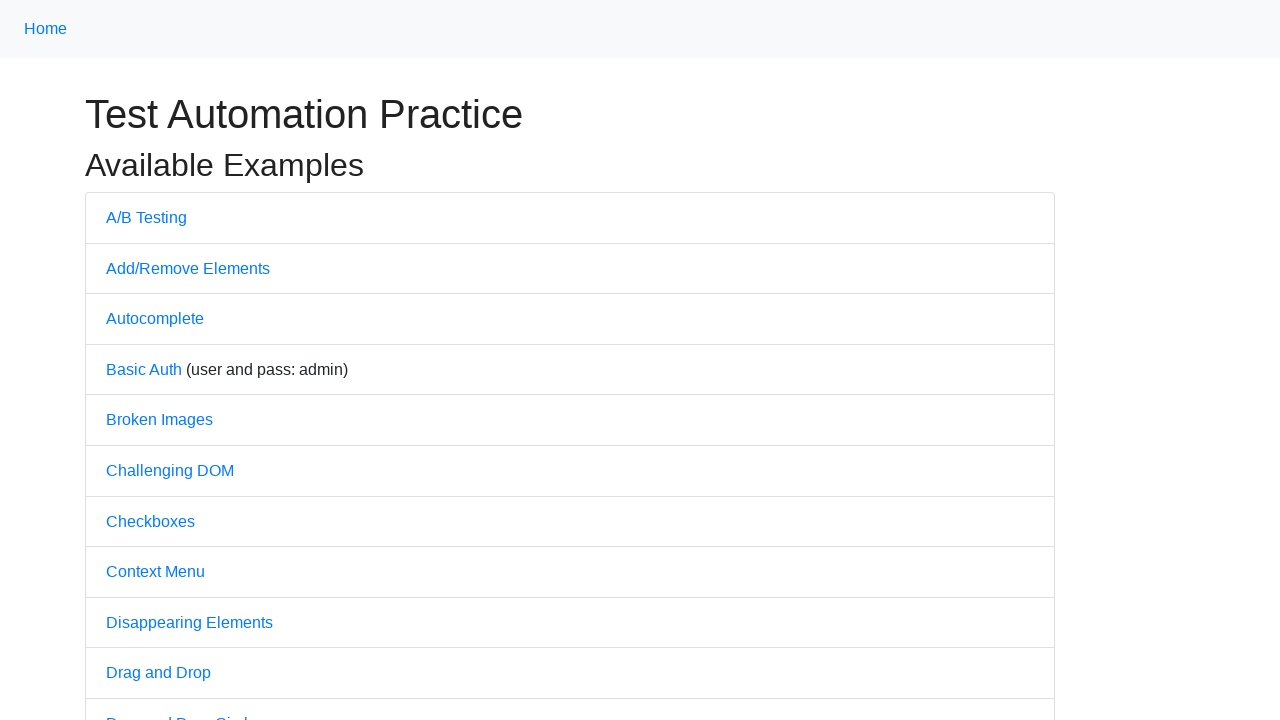

Clicked on Inputs link to navigate to inputs page at (128, 361) on internal:text="Inputs"i
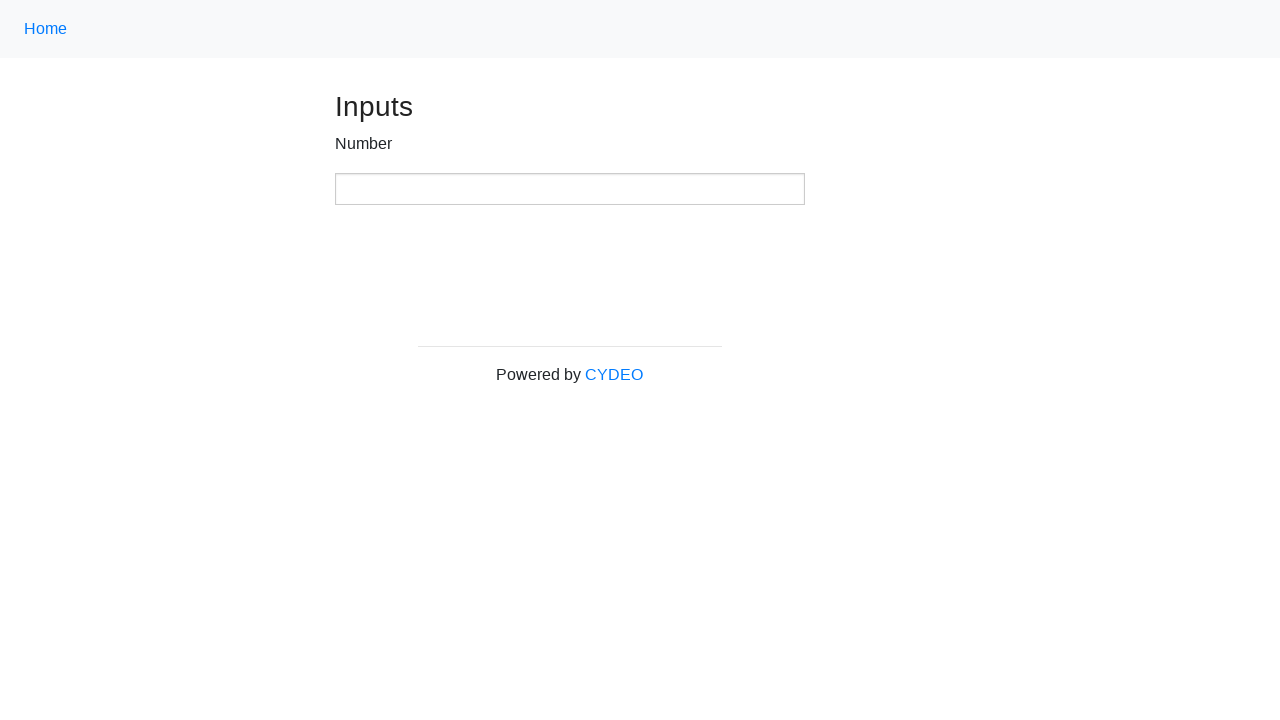

Filled number input field with value '123' on xpath=//input[@type='number']
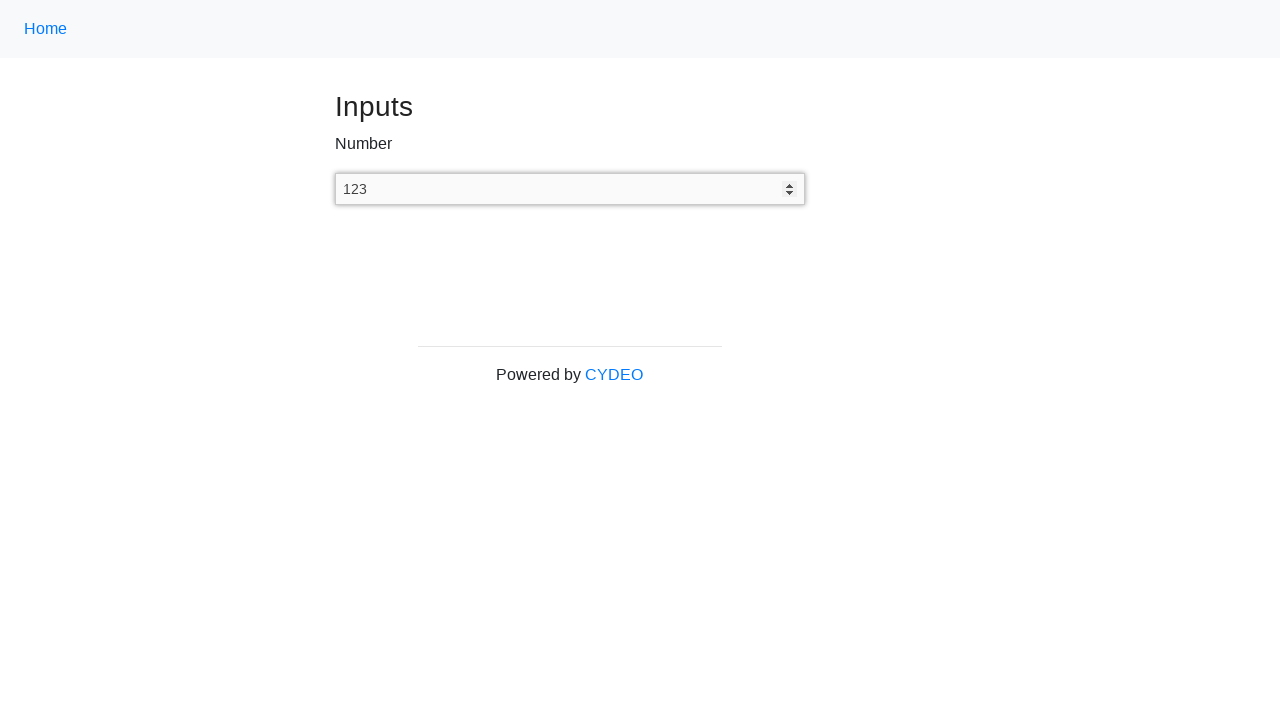

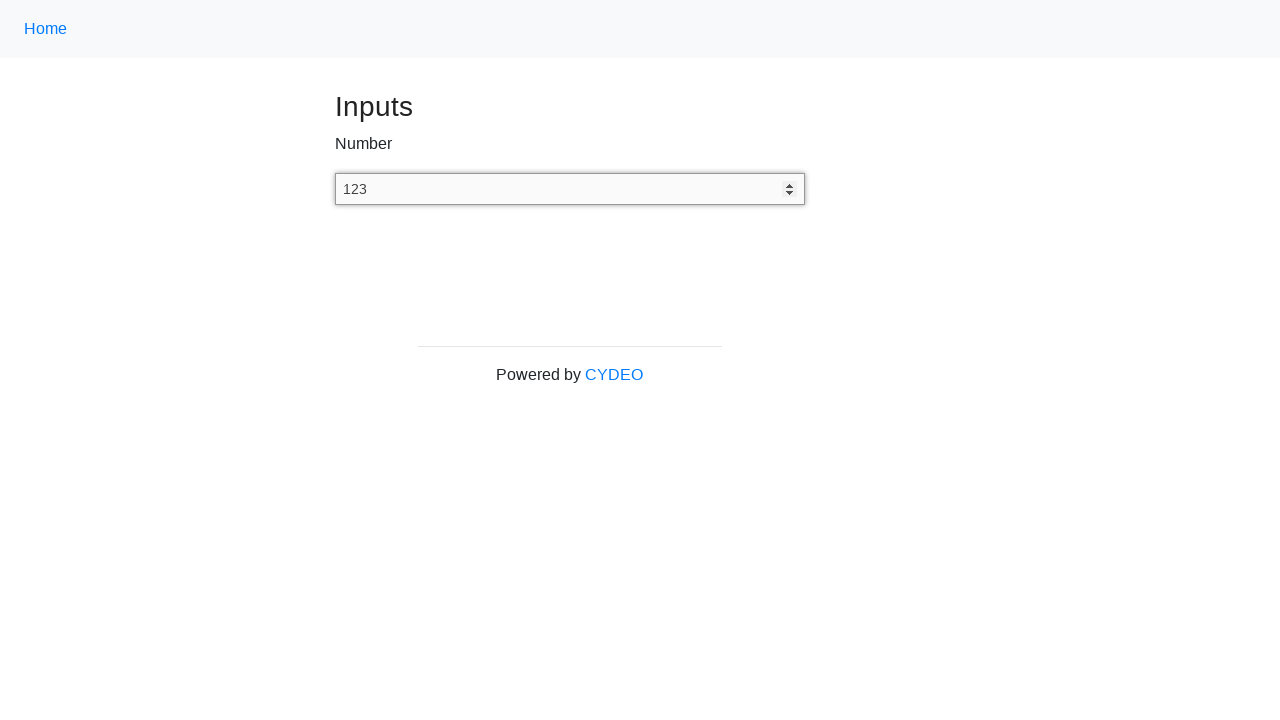